Tests that the complete all checkbox updates state when individual items are completed or cleared

Starting URL: https://demo.playwright.dev/todomvc

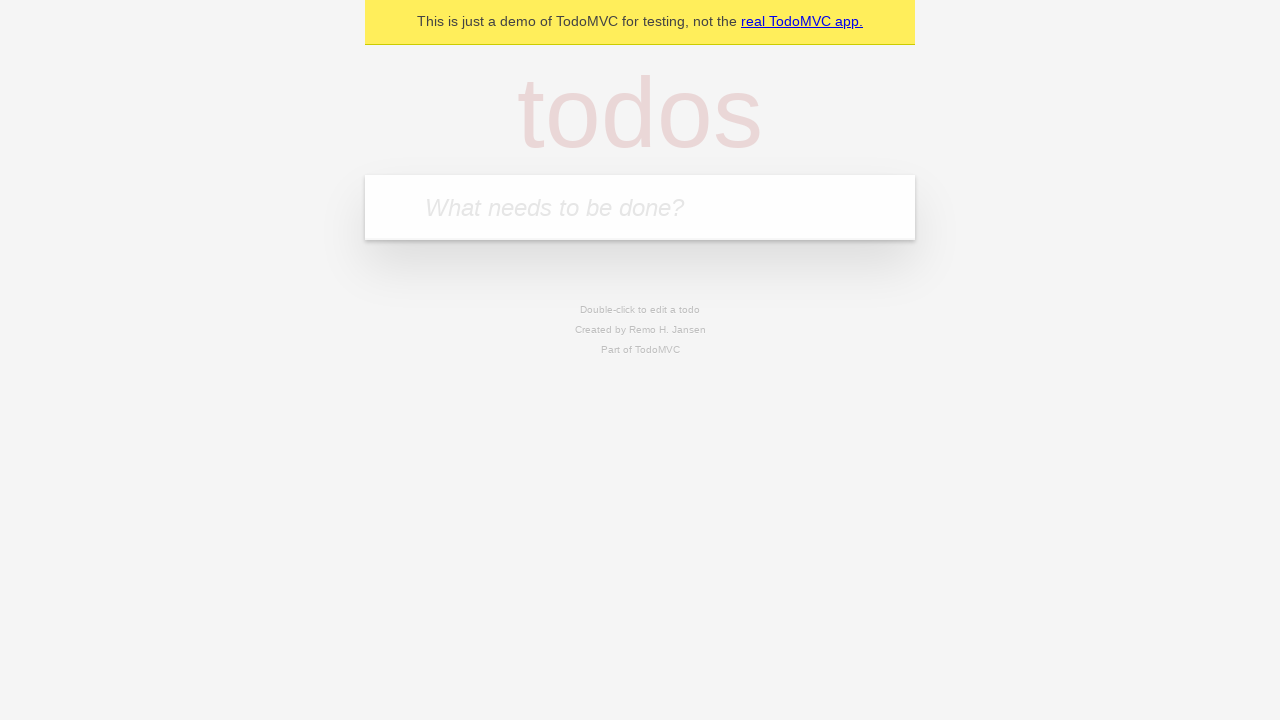

Filled todo input with 'buy some cheese' on internal:attr=[placeholder="What needs to be done?"i]
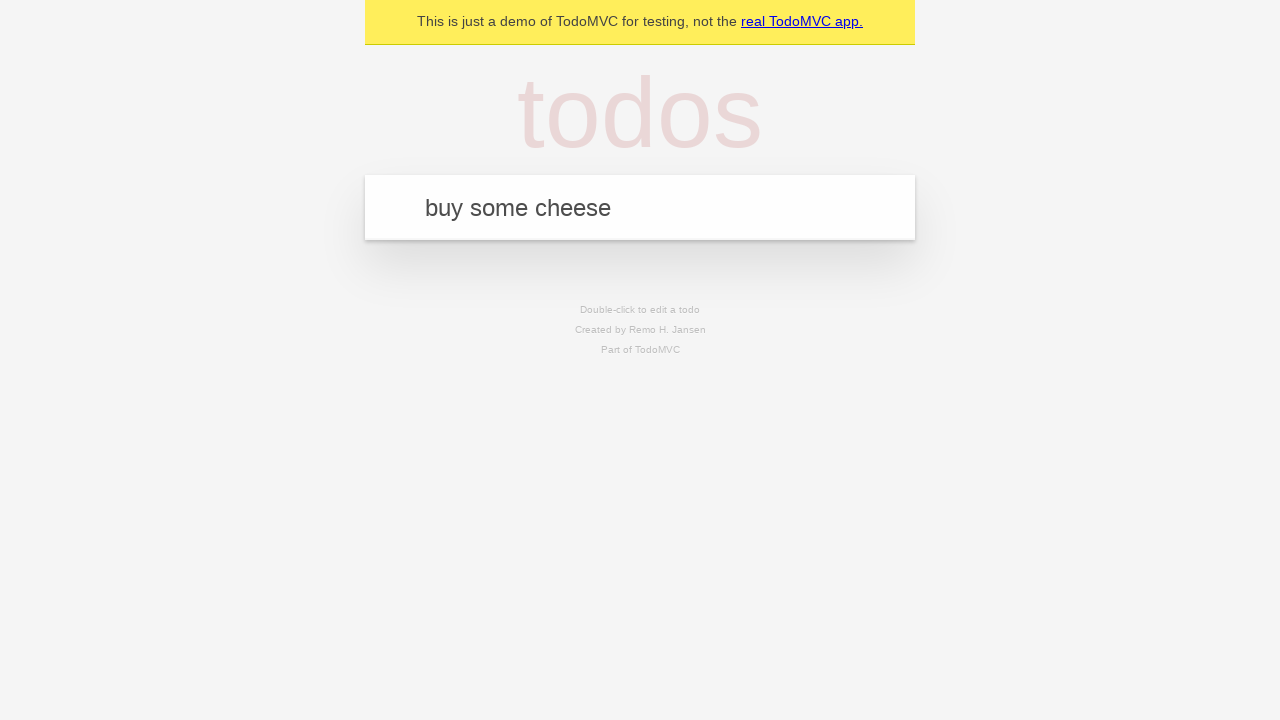

Pressed Enter to create first todo on internal:attr=[placeholder="What needs to be done?"i]
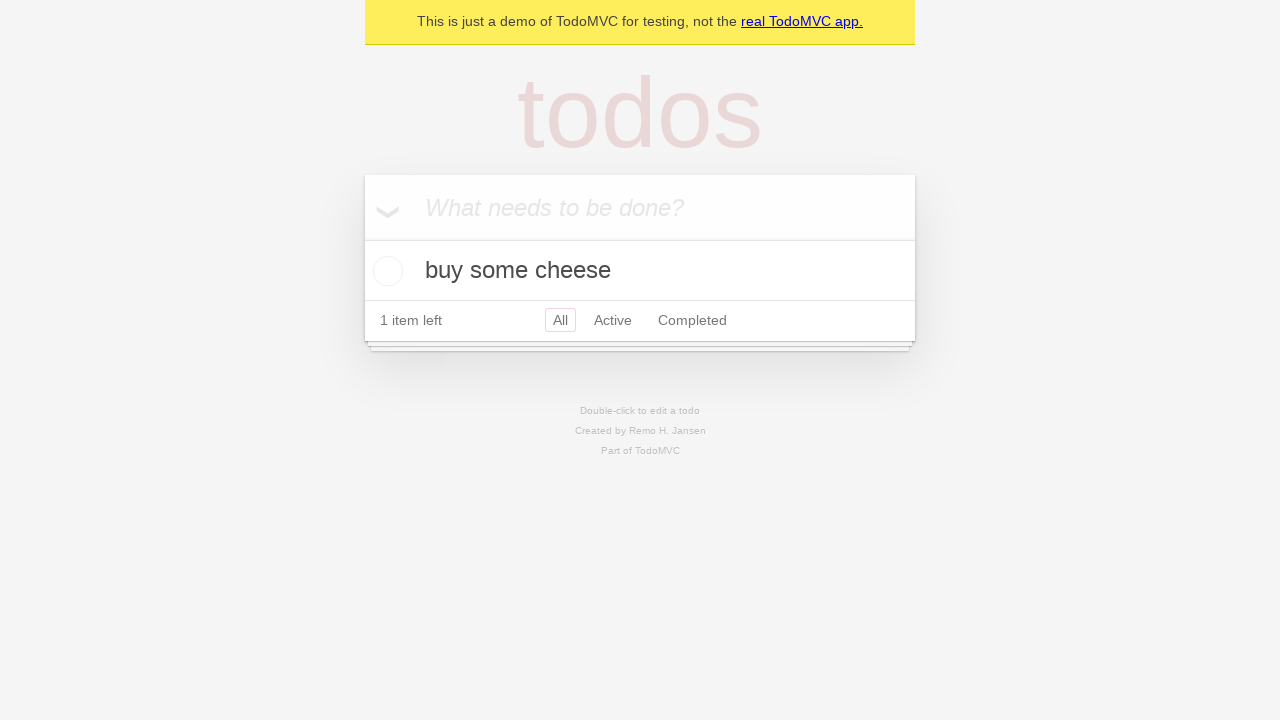

Filled todo input with 'feed the cat' on internal:attr=[placeholder="What needs to be done?"i]
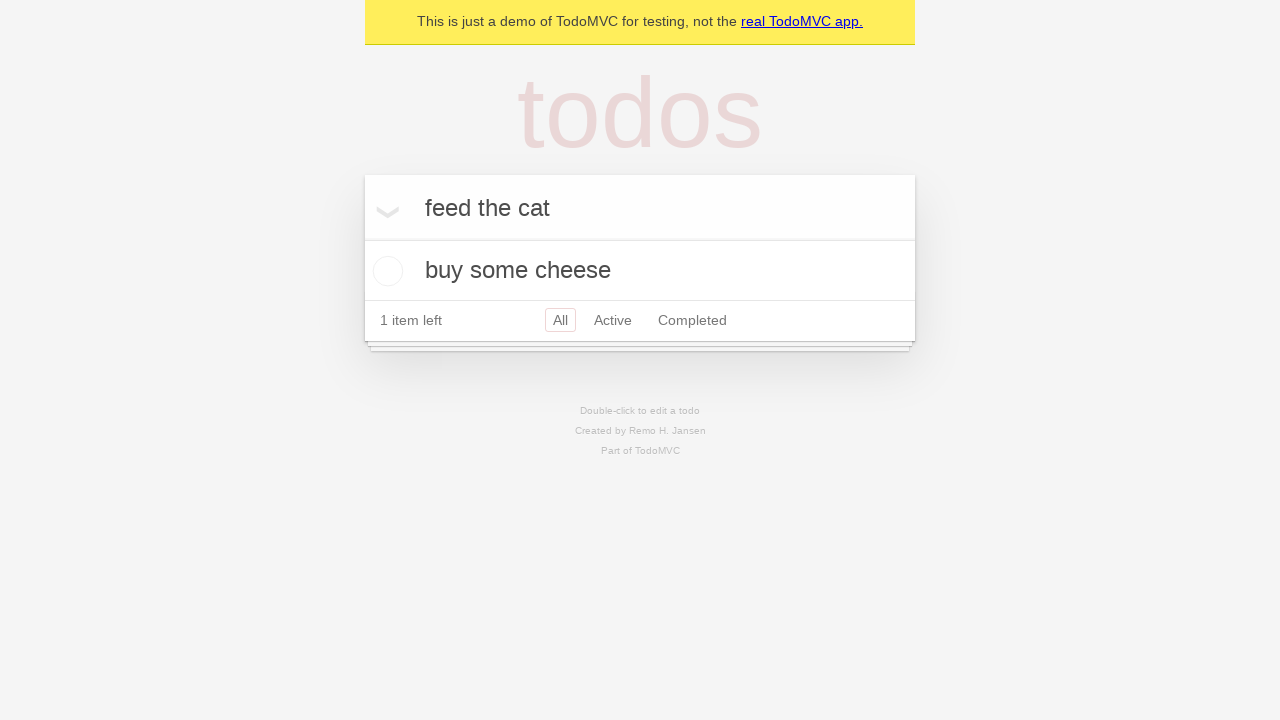

Pressed Enter to create second todo on internal:attr=[placeholder="What needs to be done?"i]
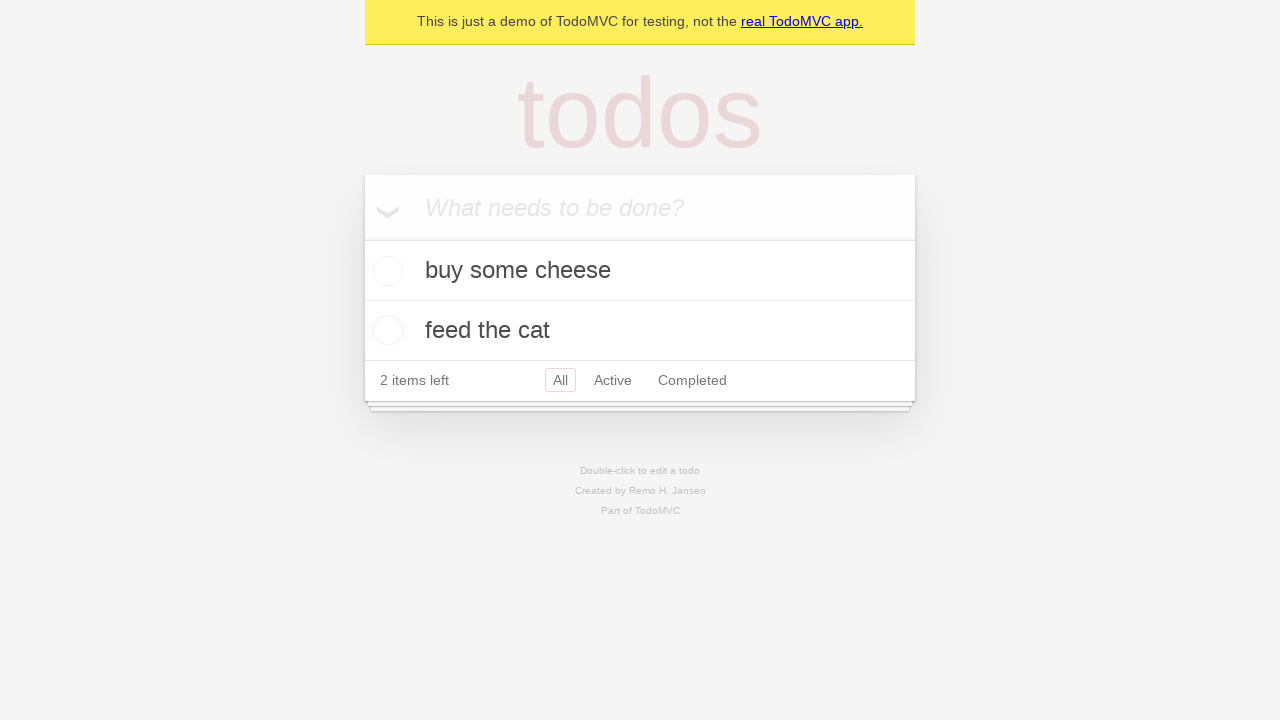

Filled todo input with 'book a doctors appointment' on internal:attr=[placeholder="What needs to be done?"i]
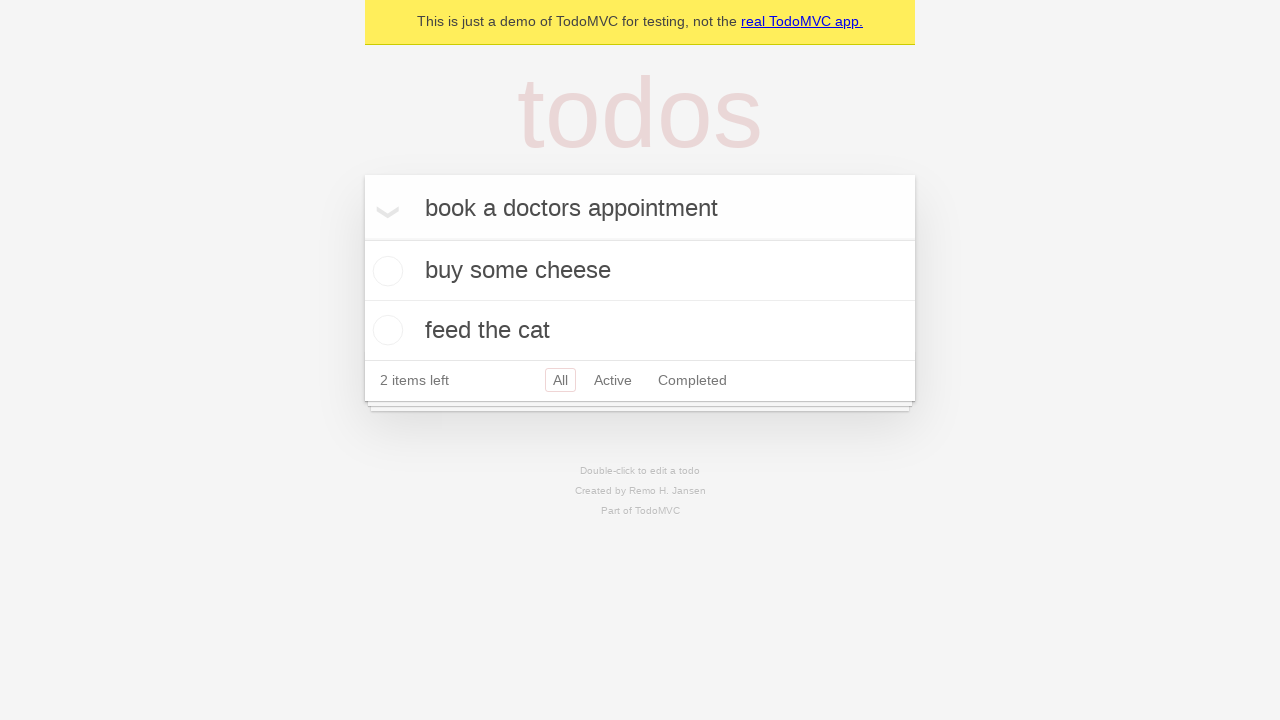

Pressed Enter to create third todo on internal:attr=[placeholder="What needs to be done?"i]
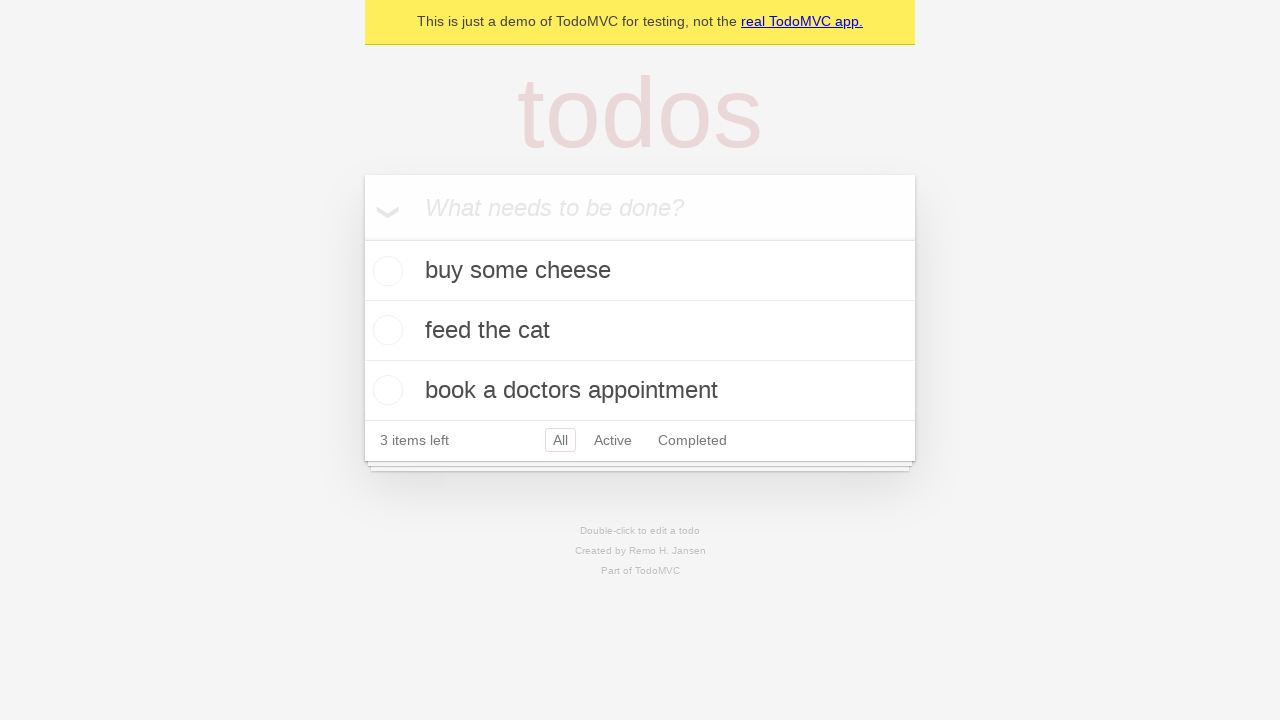

Checked 'Mark all as complete' checkbox to complete all todos at (362, 238) on internal:label="Mark all as complete"i
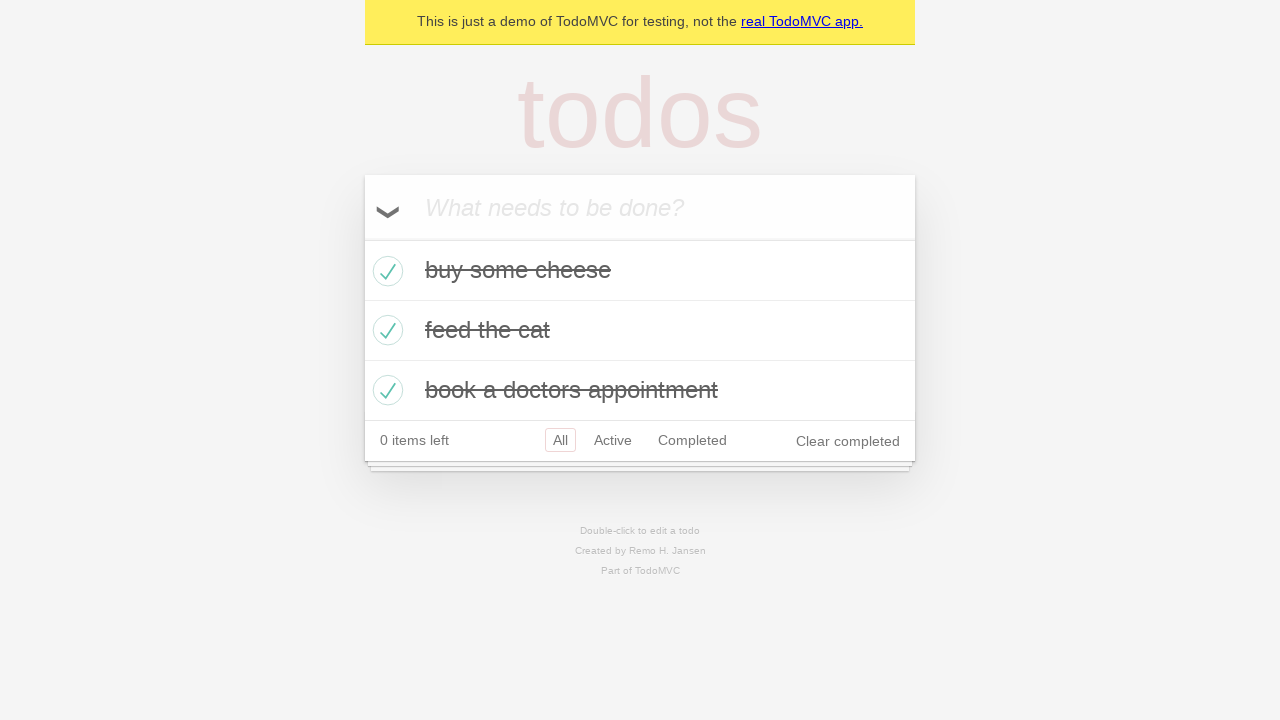

Unchecked the first todo item at (385, 271) on internal:testid=[data-testid="todo-item"s] >> nth=0 >> internal:role=checkbox
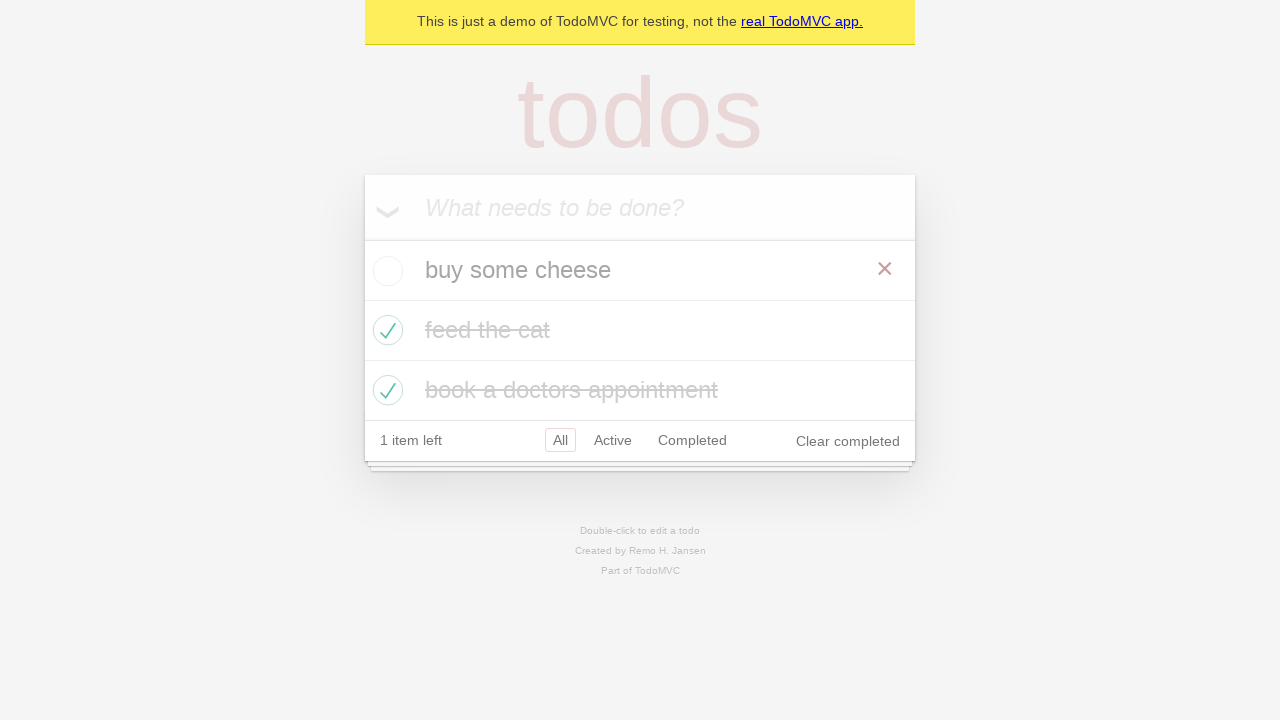

Checked the first todo item again at (385, 271) on internal:testid=[data-testid="todo-item"s] >> nth=0 >> internal:role=checkbox
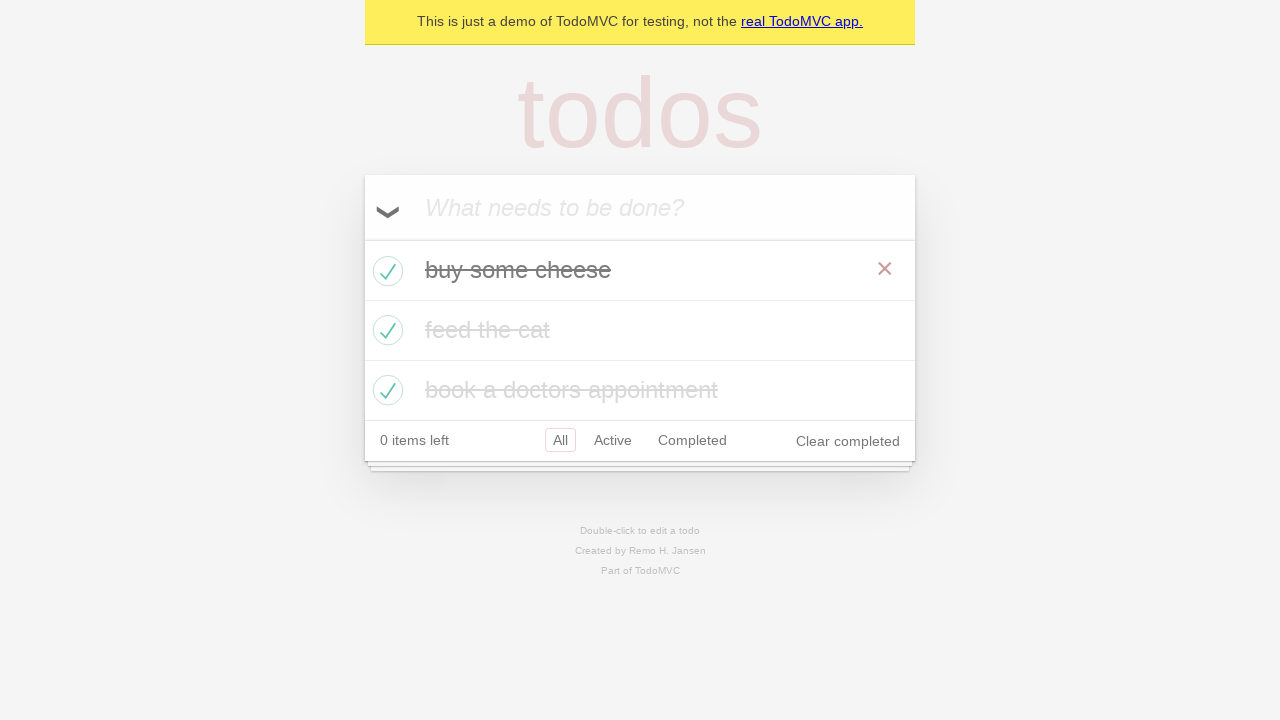

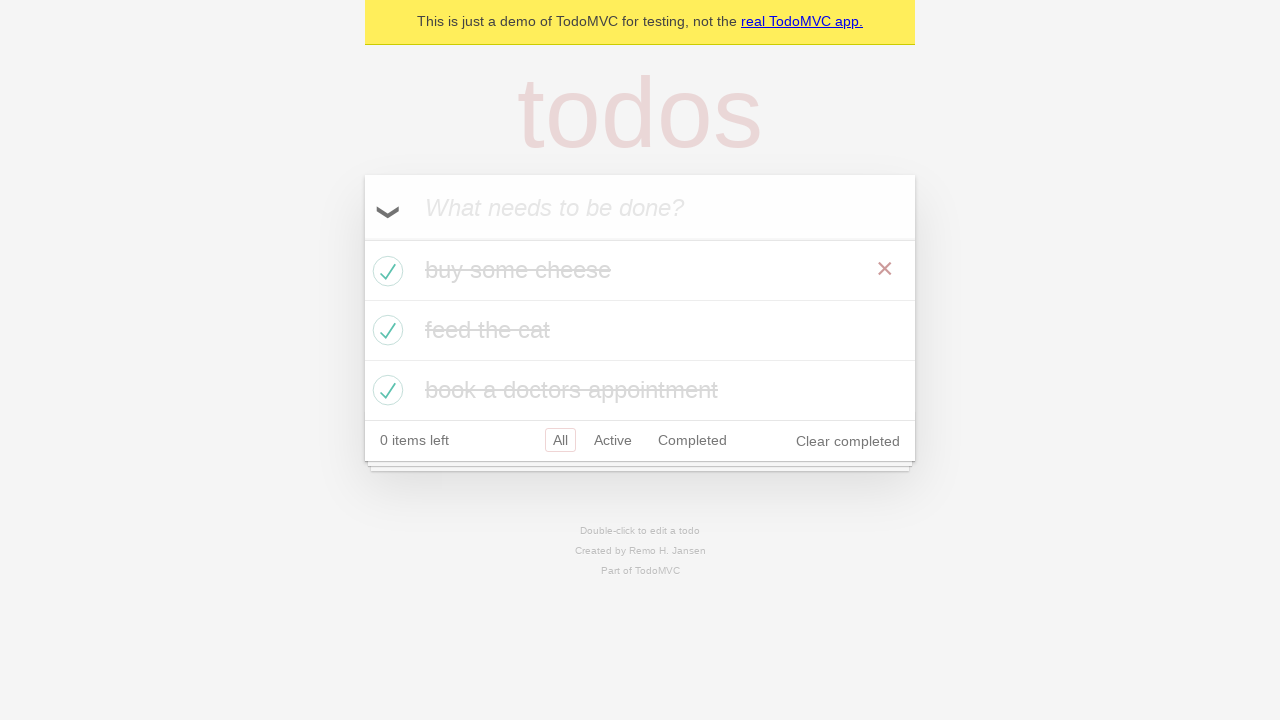